Tests window scrolling and element-specific scrolling functionality by scrolling the page down 500 pixels and then scrolling within a fixed-header table element.

Starting URL: https://rahulshettyacademy.com/AutomationPractice/

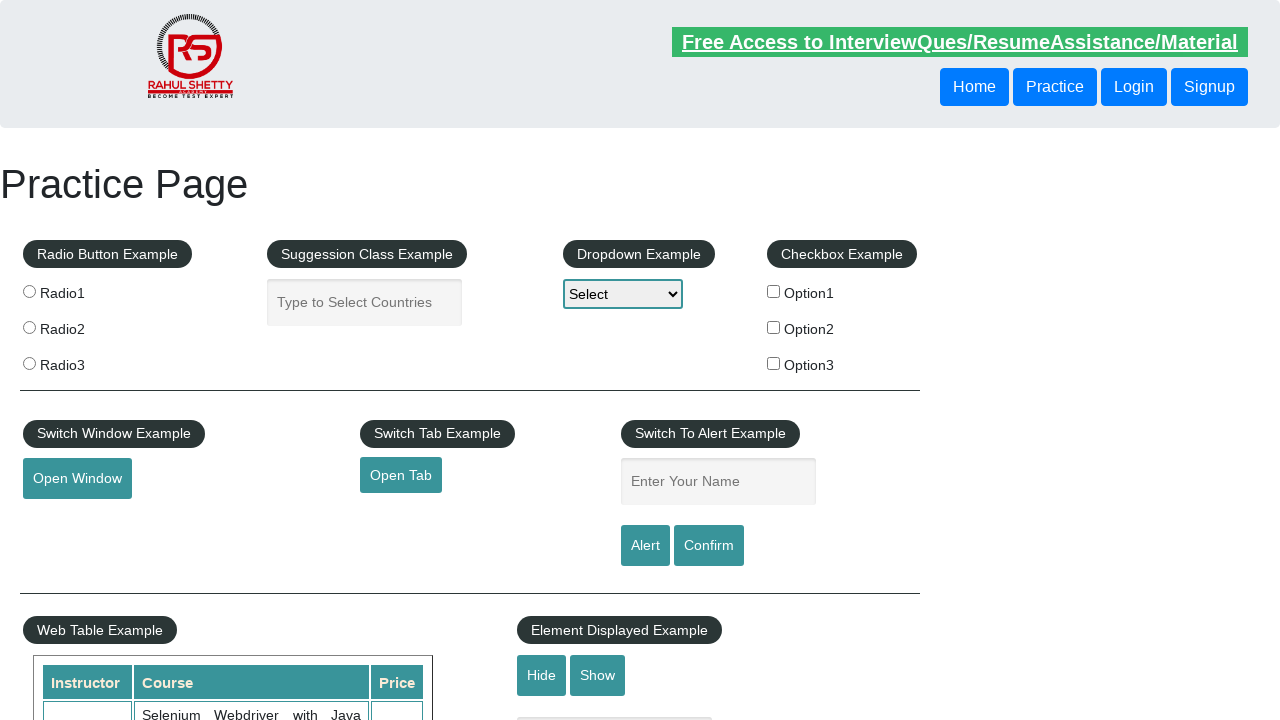

Scrolled window down 500 pixels
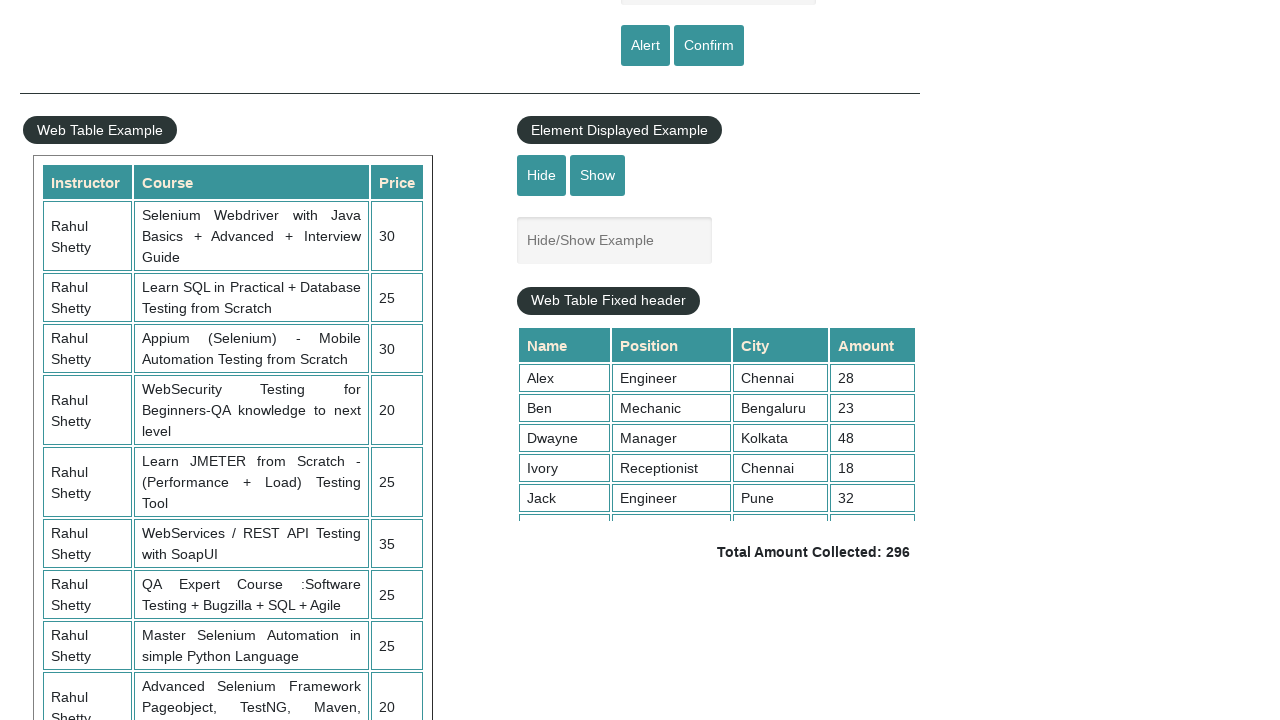

Waited 2 seconds for scroll animation to complete
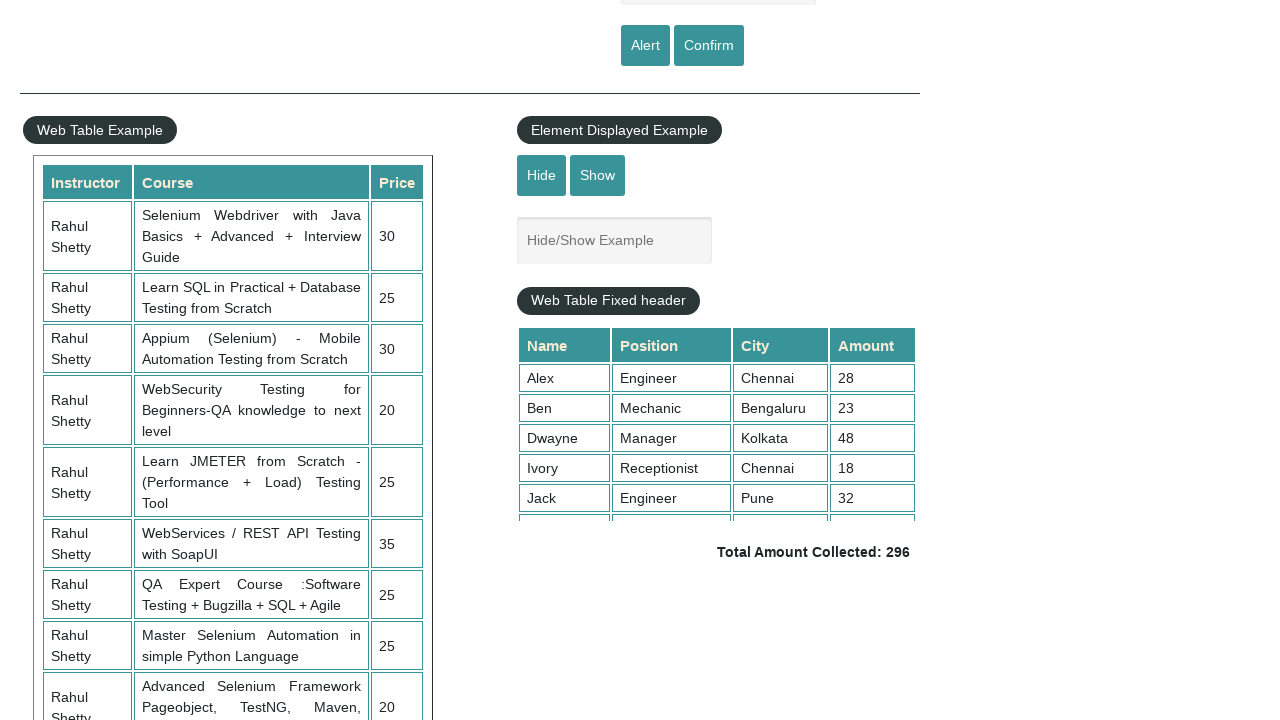

Scrolled fixed-header table element to 5000 pixels
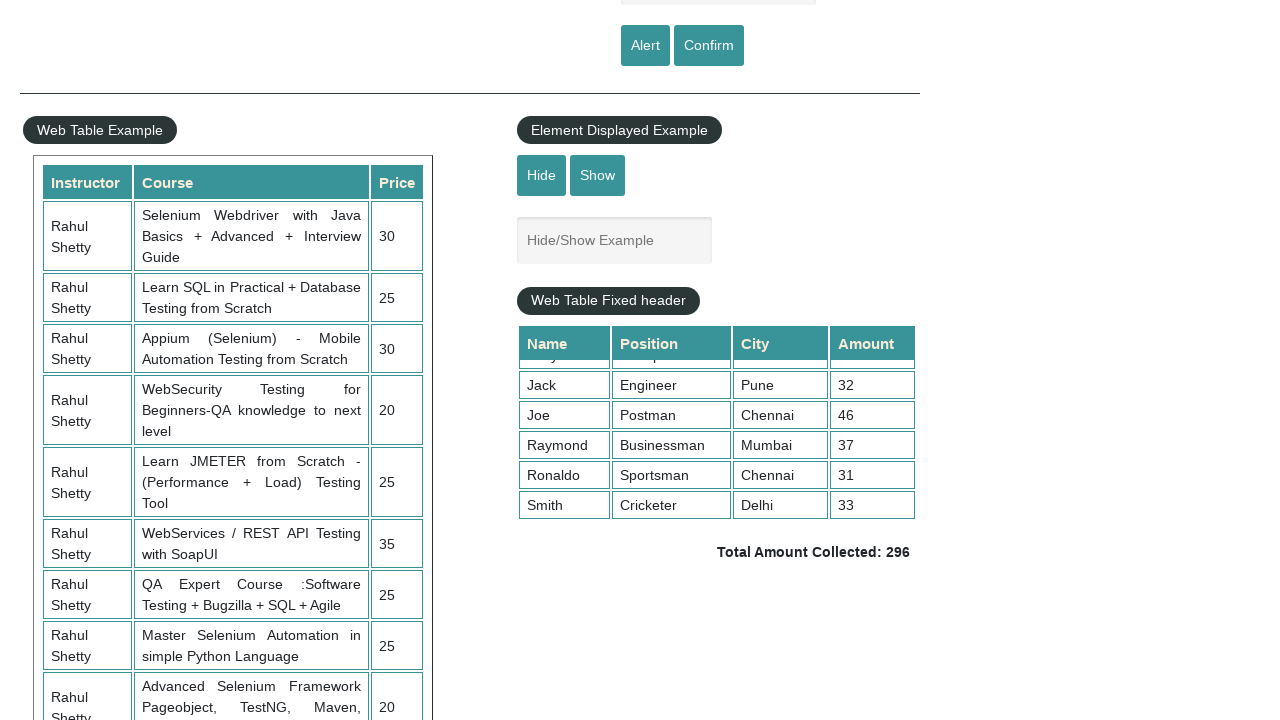

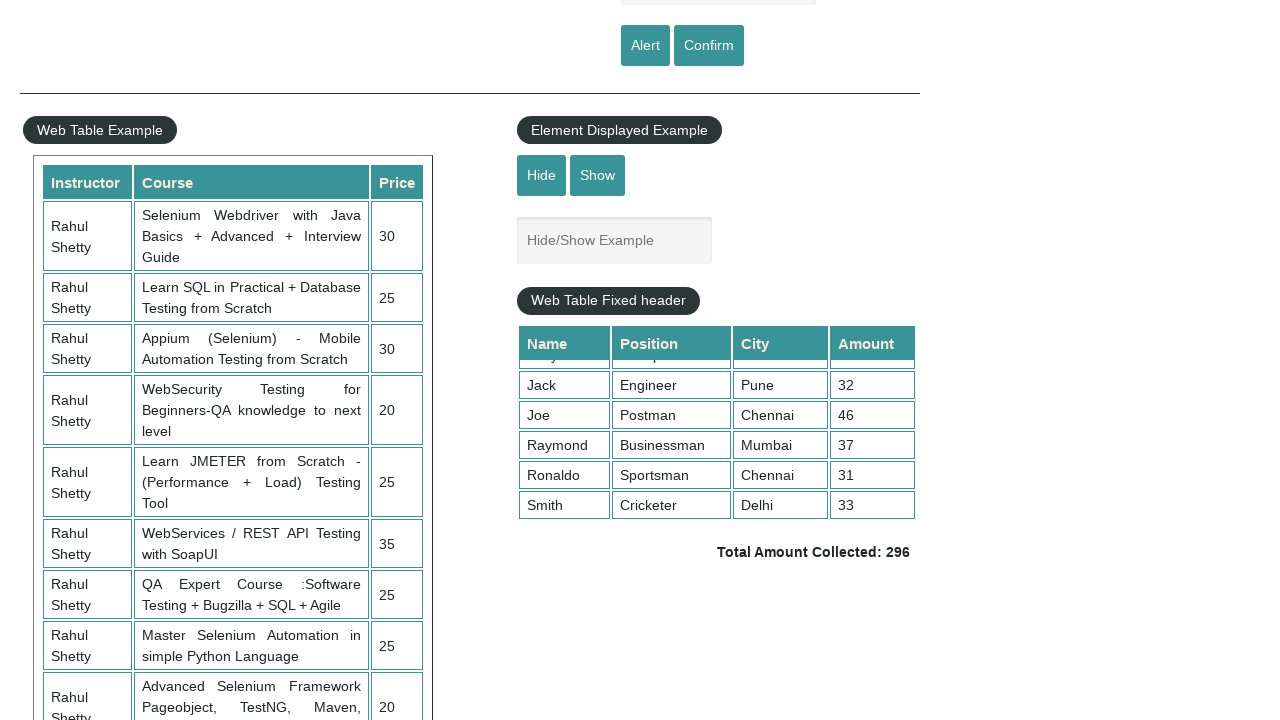